Tests selecting an option from a dropdown menu by visible text and verifies the selection is correct

Starting URL: https://demoqa.com/select-menu

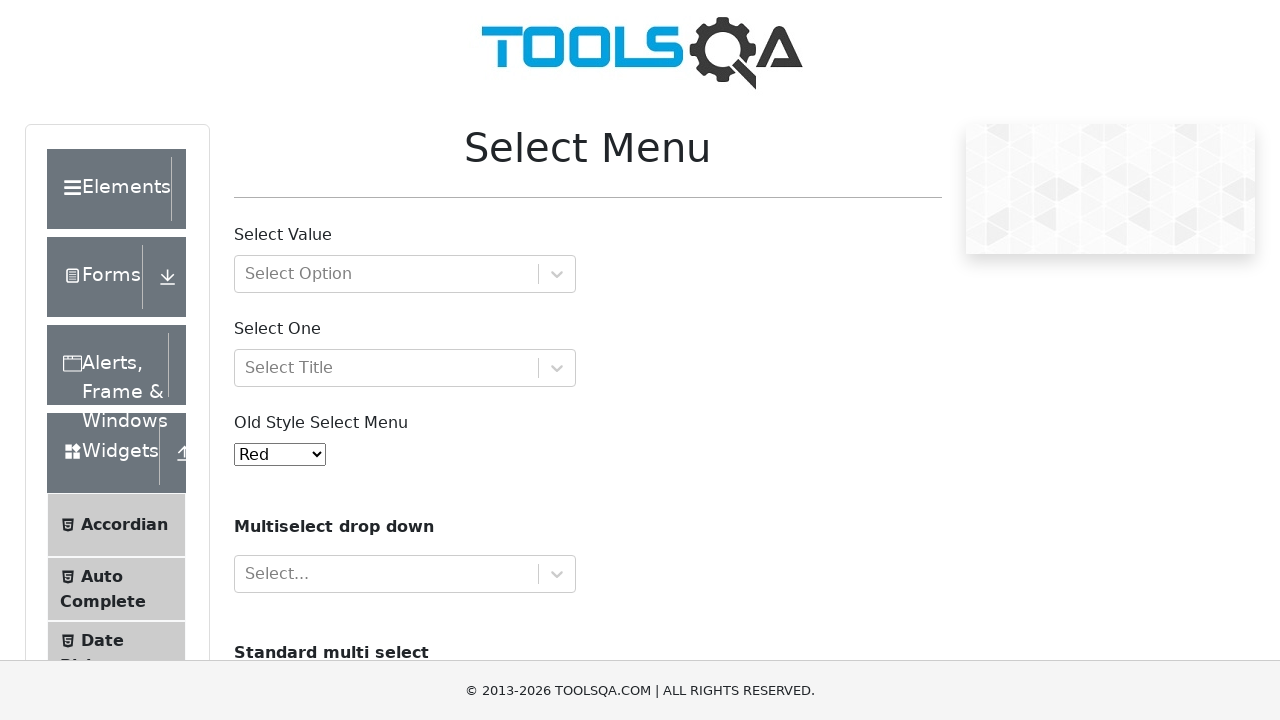

Selected 'Yellow' from old style select menu by visible text on #oldSelectMenu
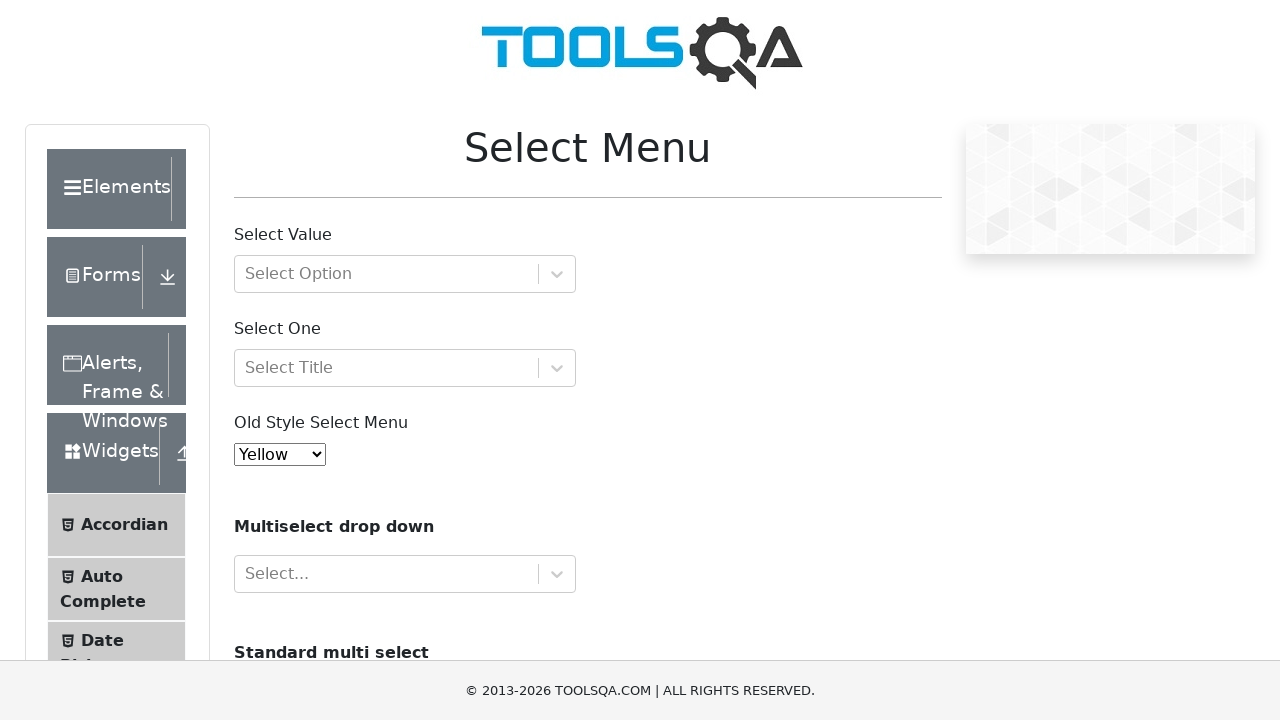

Verified that 'Yellow' is the selected option in the dropdown
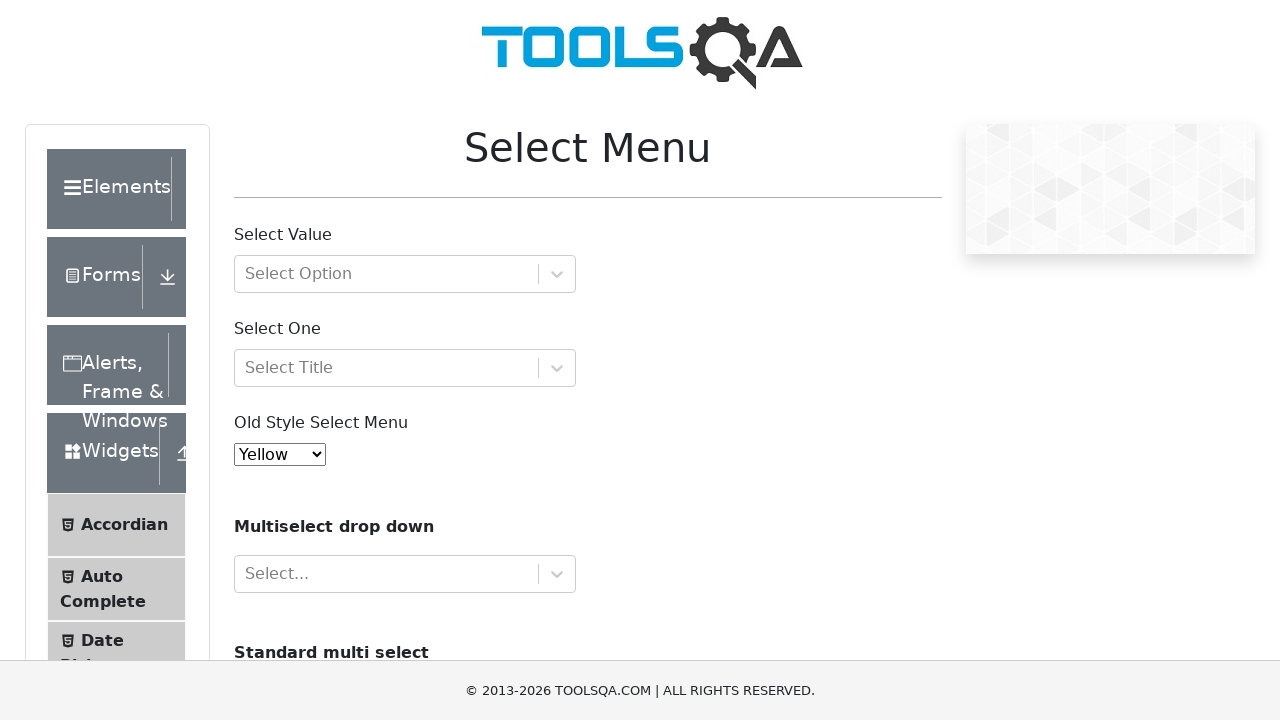

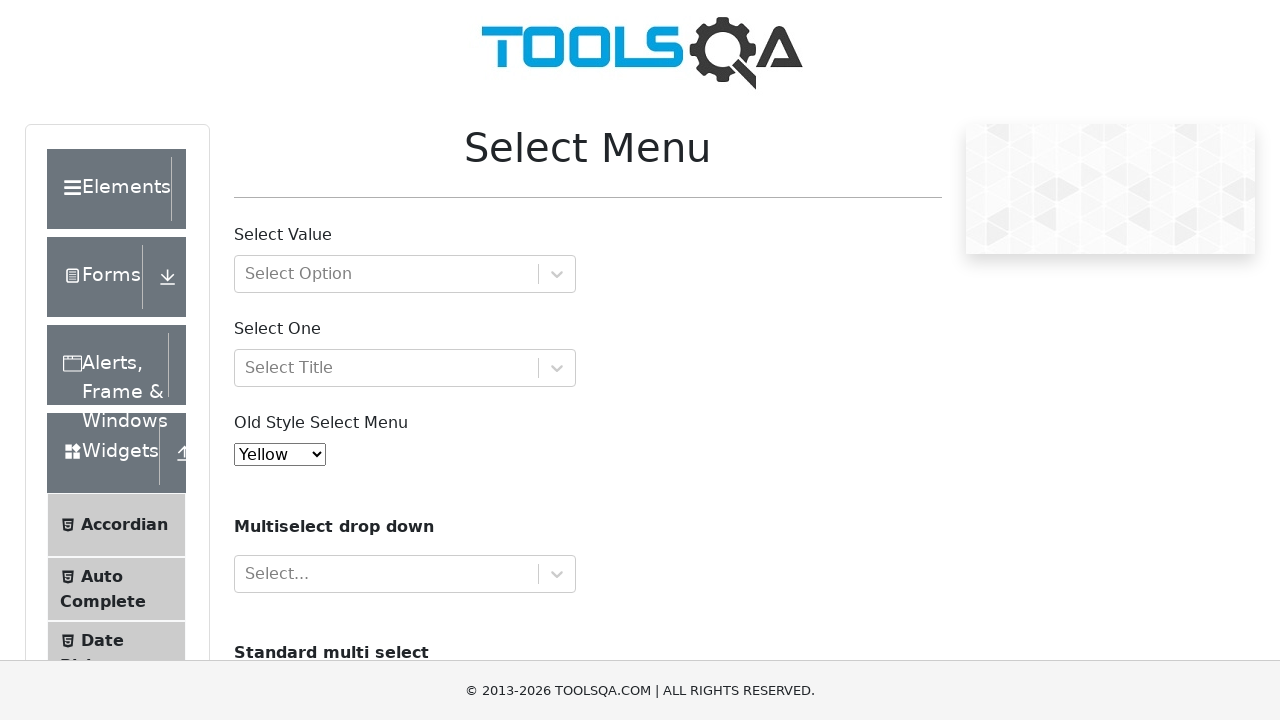